Navigates to the Swarthmore College course catalog departments page, clicks on a department link, and waits for course listings to load.

Starting URL: https://catalog.swarthmore.edu/content.php?catoid=7&navoid=194

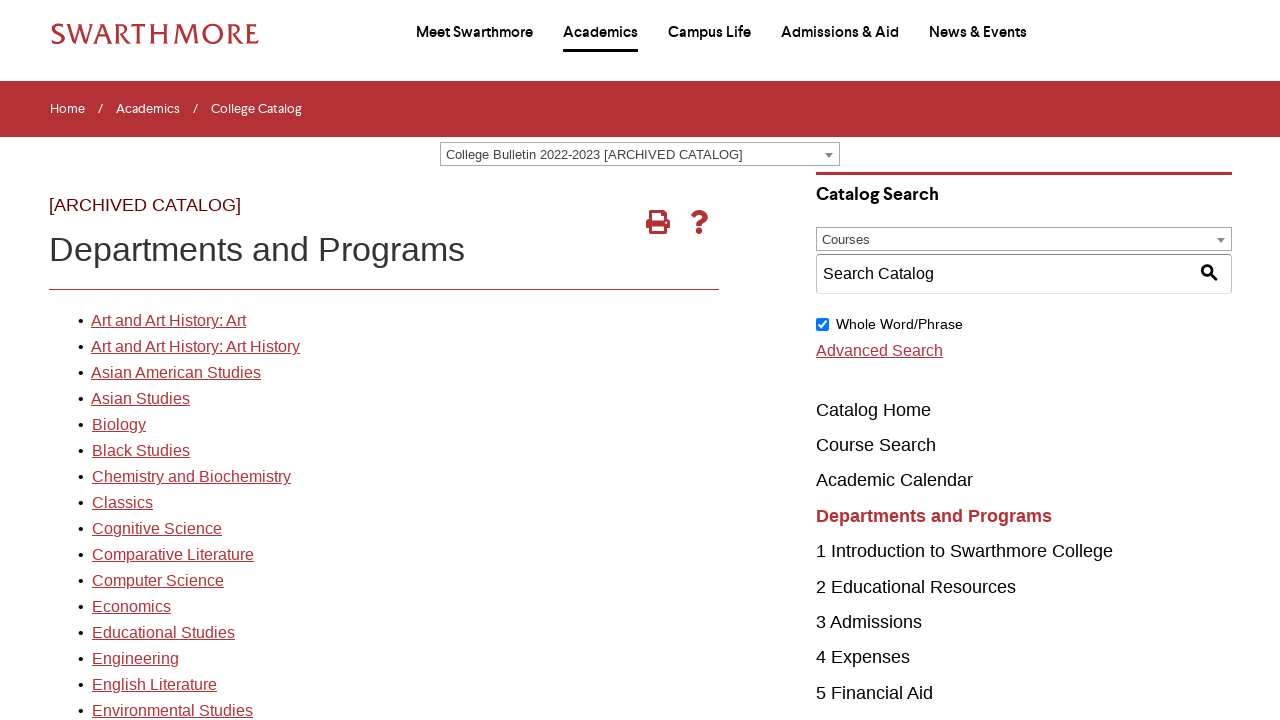

Navigated to Swarthmore College course catalog departments page
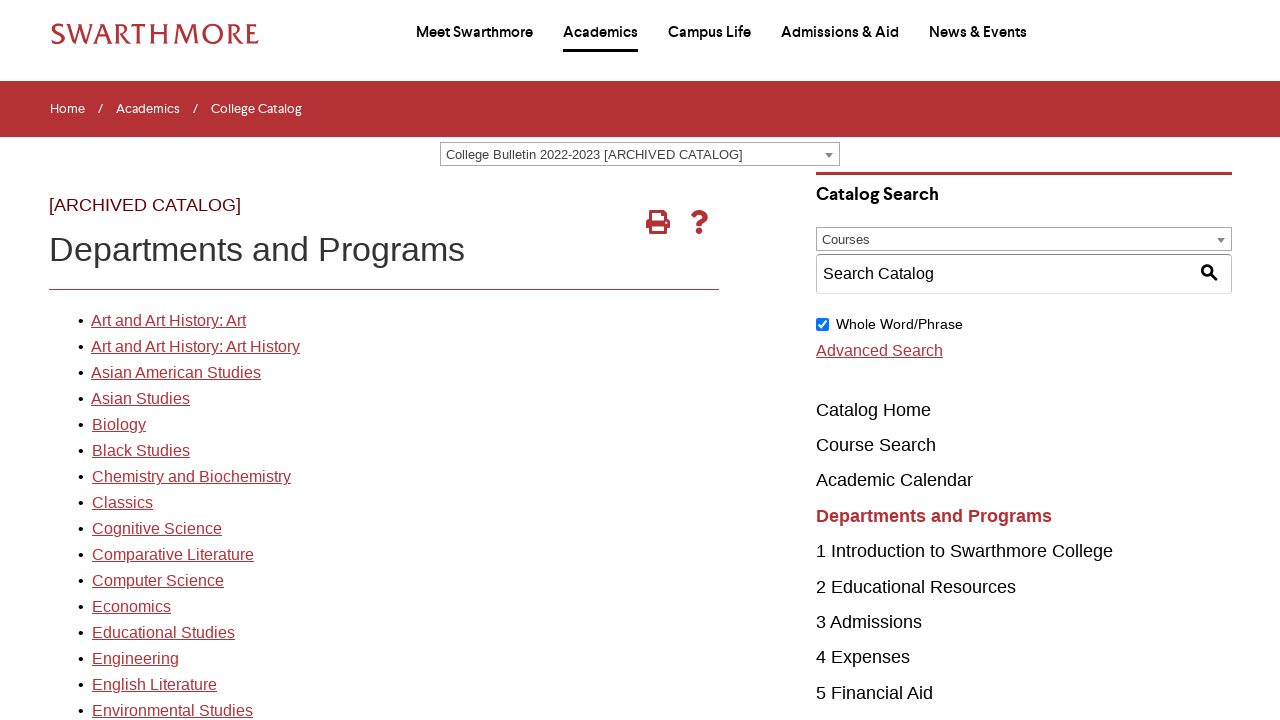

Clicked on the first department link at (168, 321) on xpath=//*[@id="gateway-page"]/body/table/tbody/tr[3]/td[1]/table/tbody/tr[2]/td[
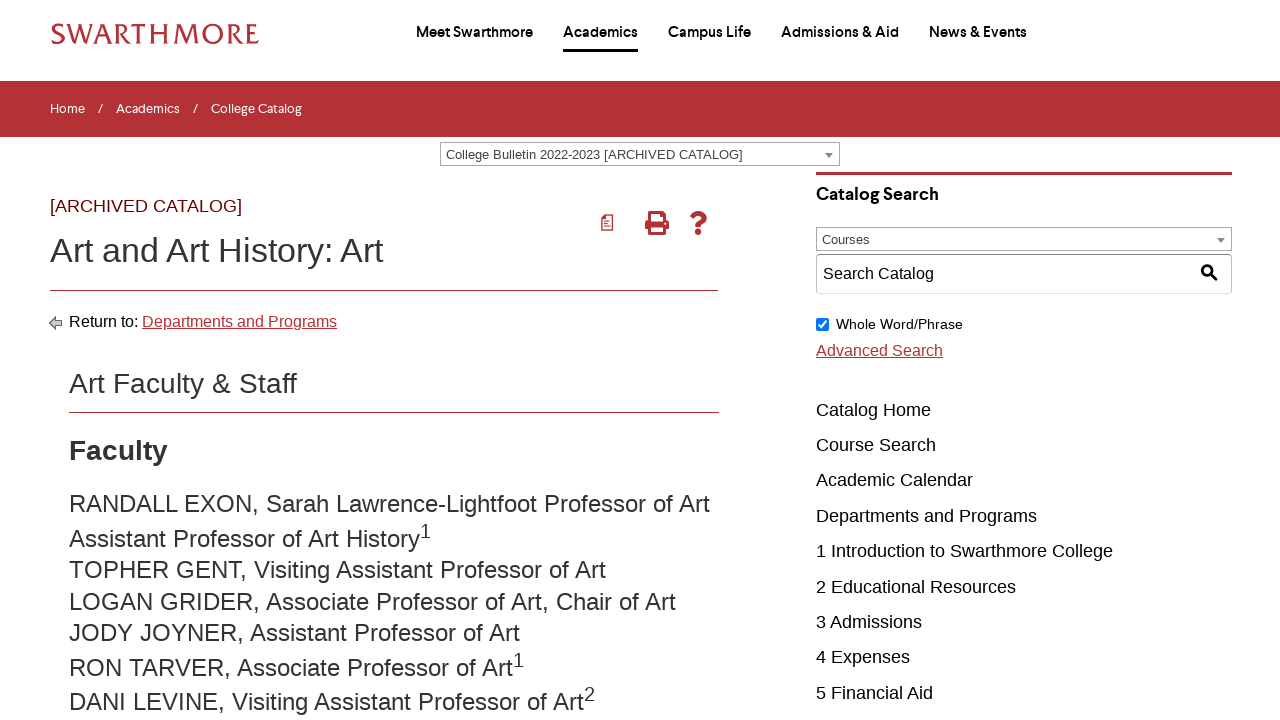

Course listings loaded on department page
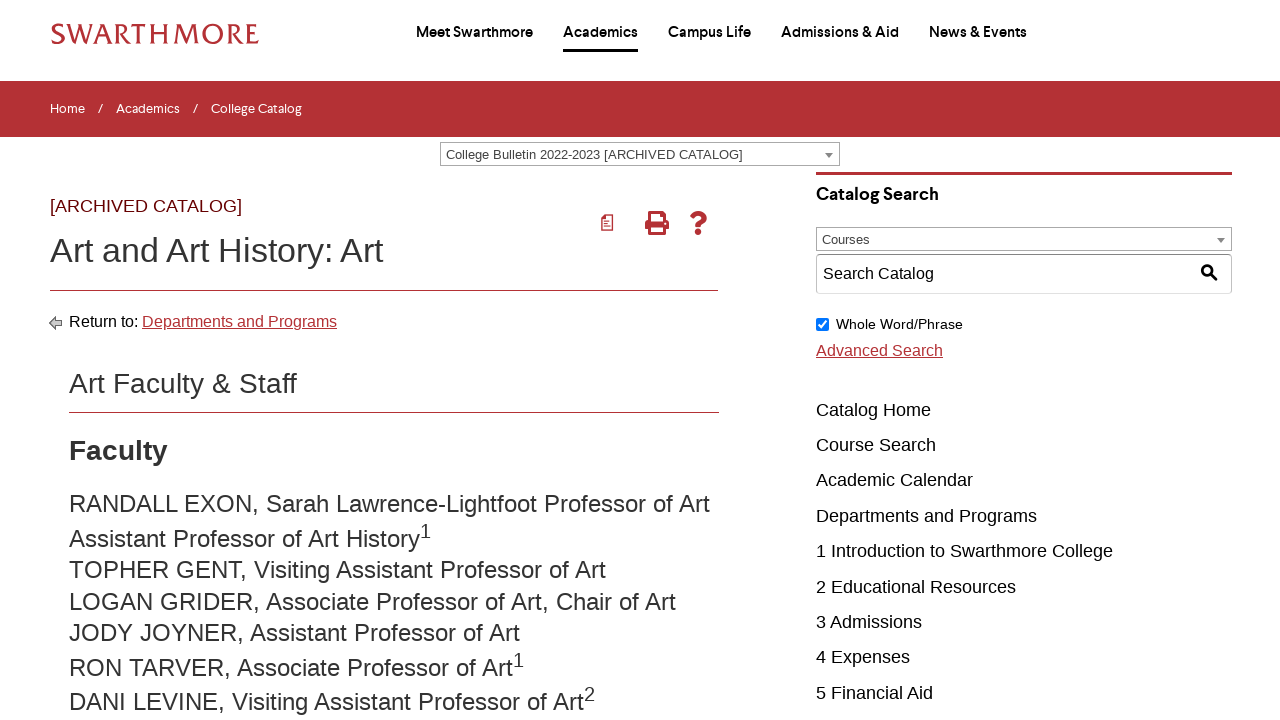

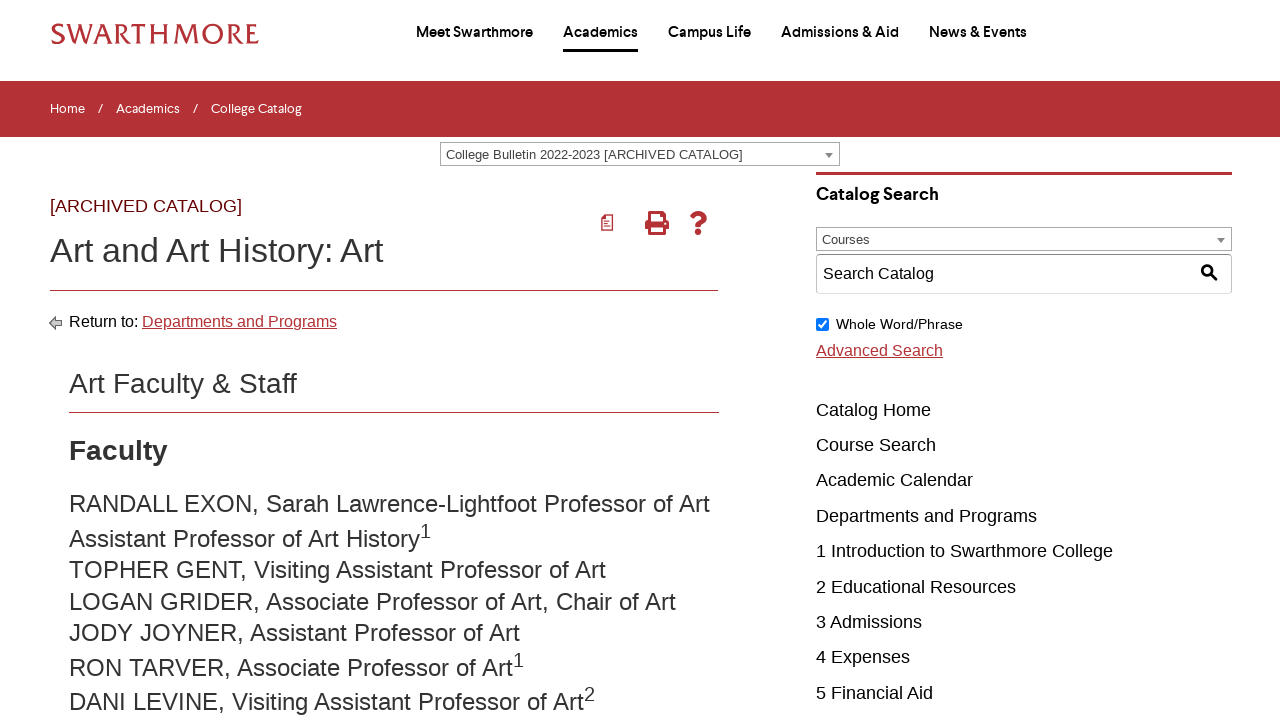